Tests drag and drop functionality by dragging a logo image to a drop area

Starting URL: https://demo.automationtesting.in/Dynamic.html

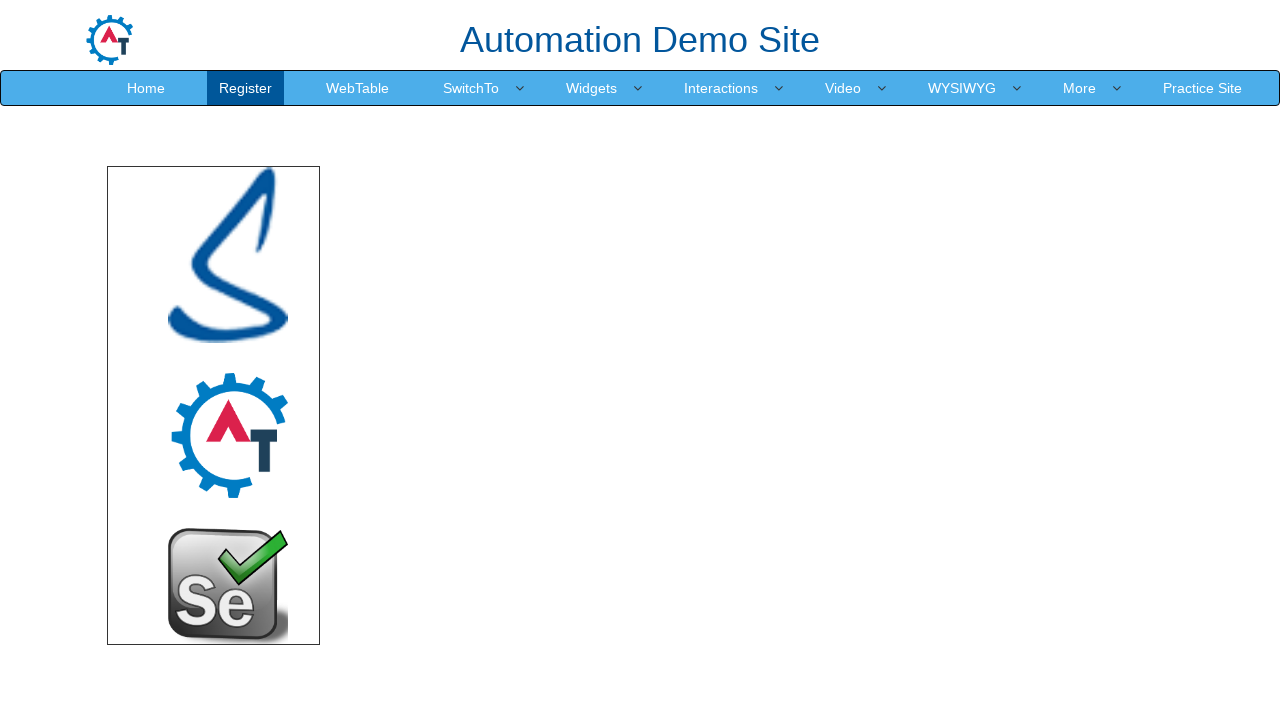

Navigated to Dynamic.html page
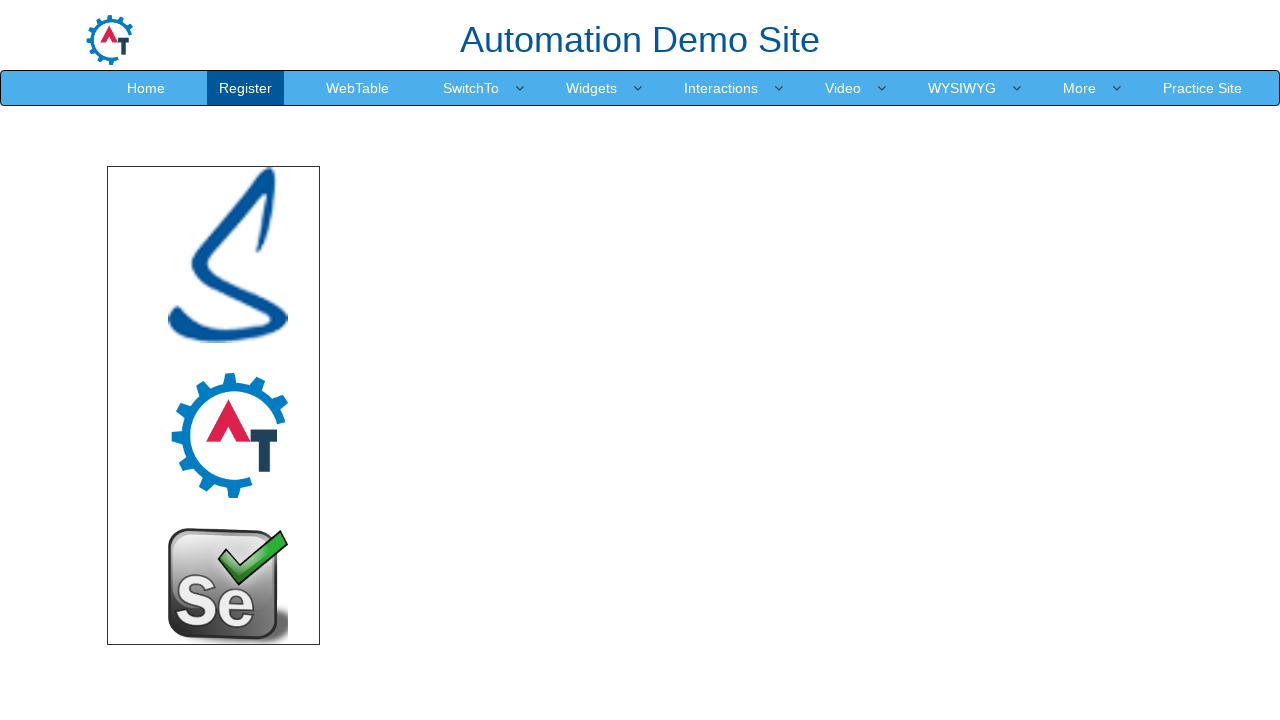

Located logo image element
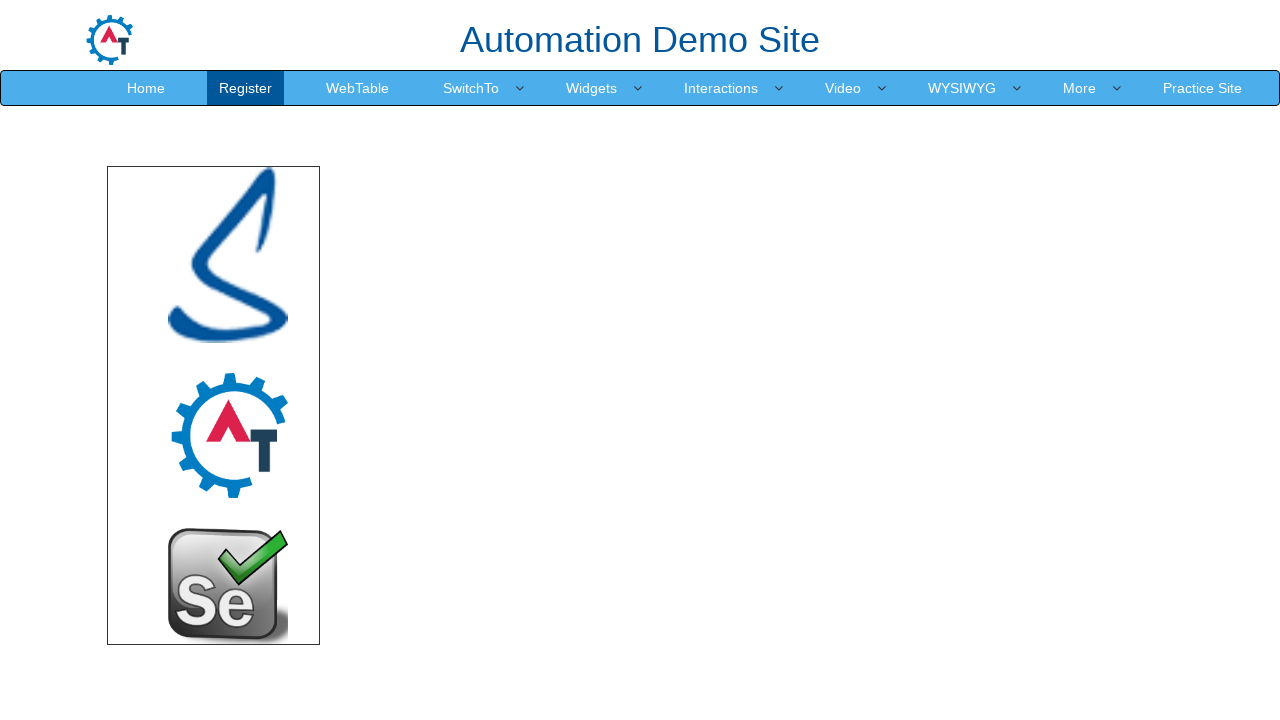

Located drop area element
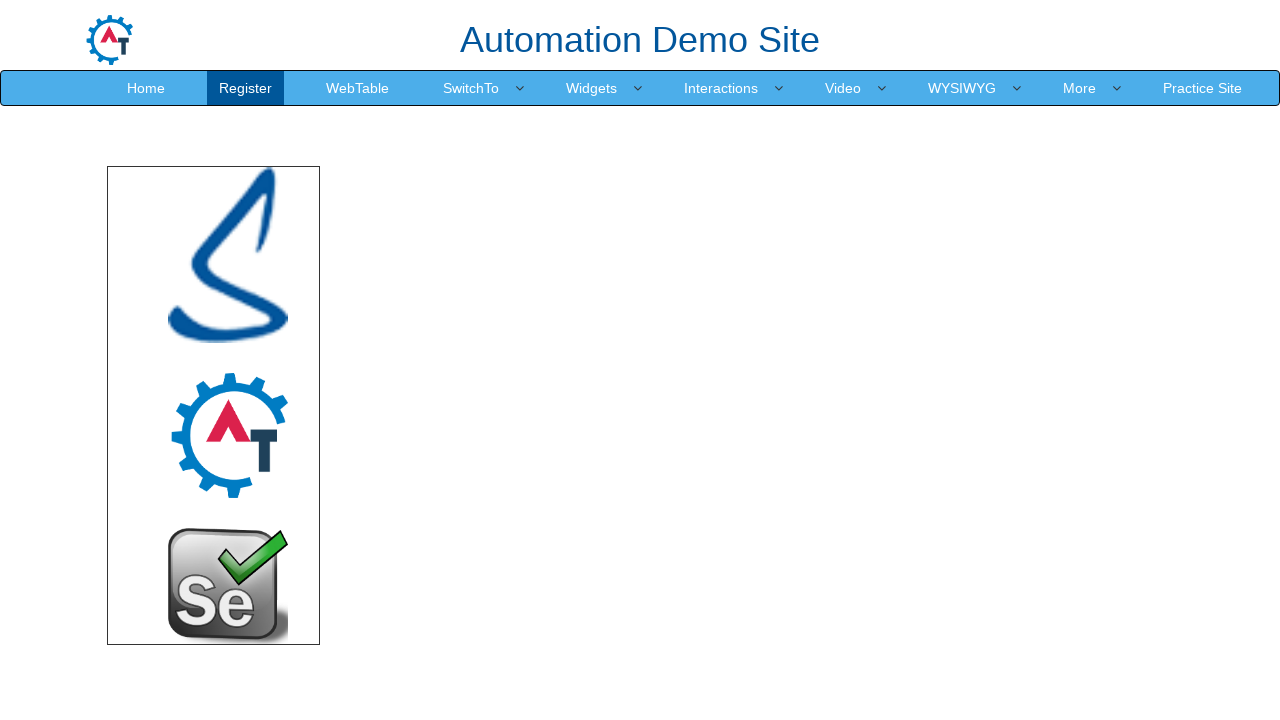

Dragged logo image to drop area at (747, 351)
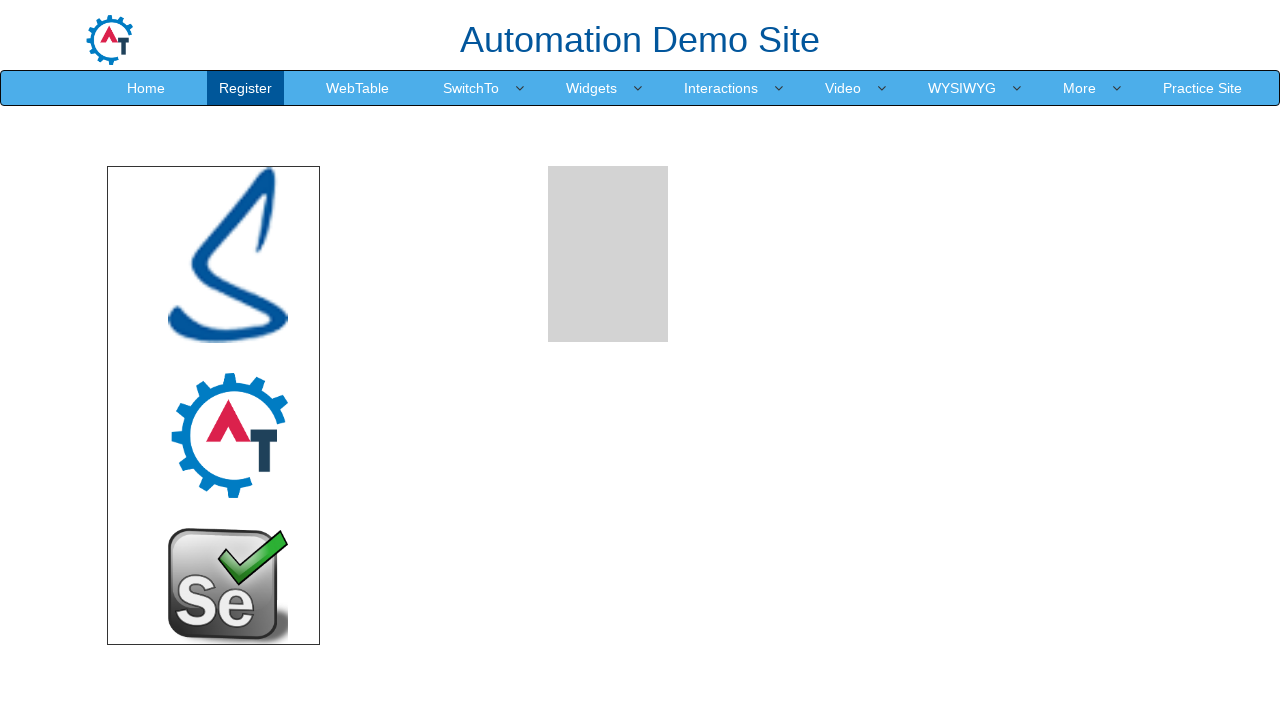

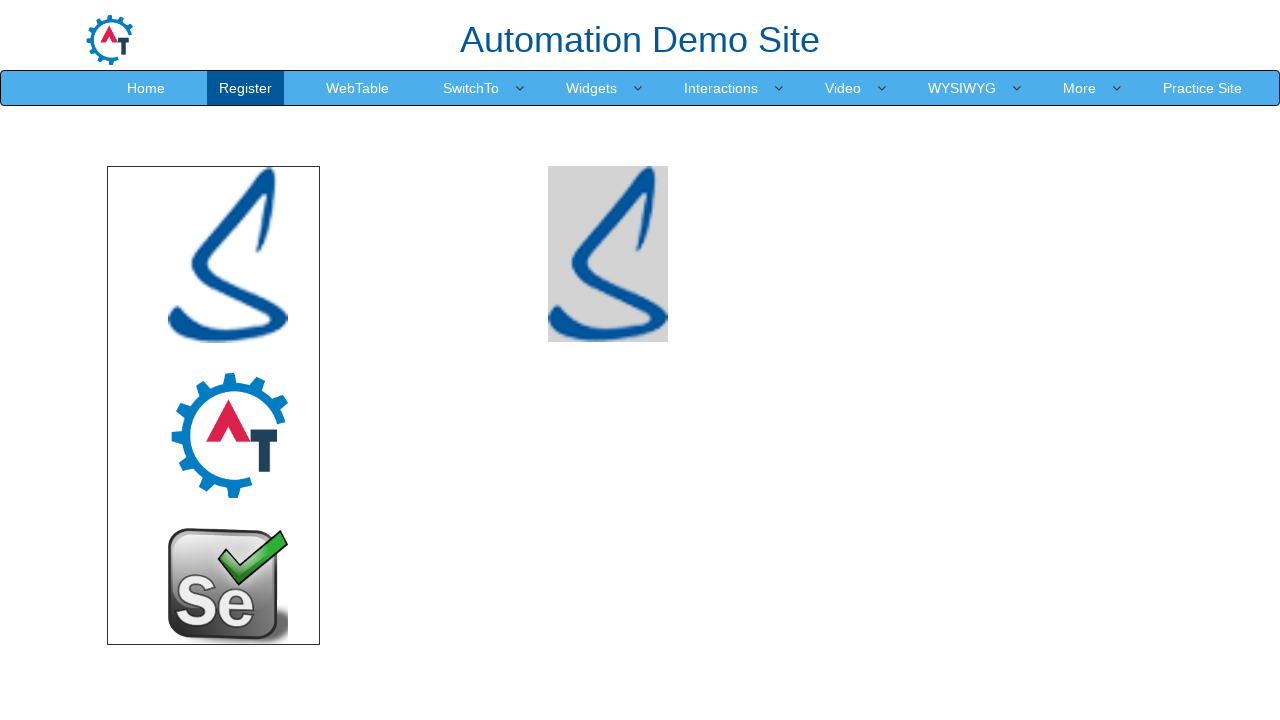